Tests editing a todo item by double-clicking and entering new text

Starting URL: https://demo.playwright.dev/todomvc

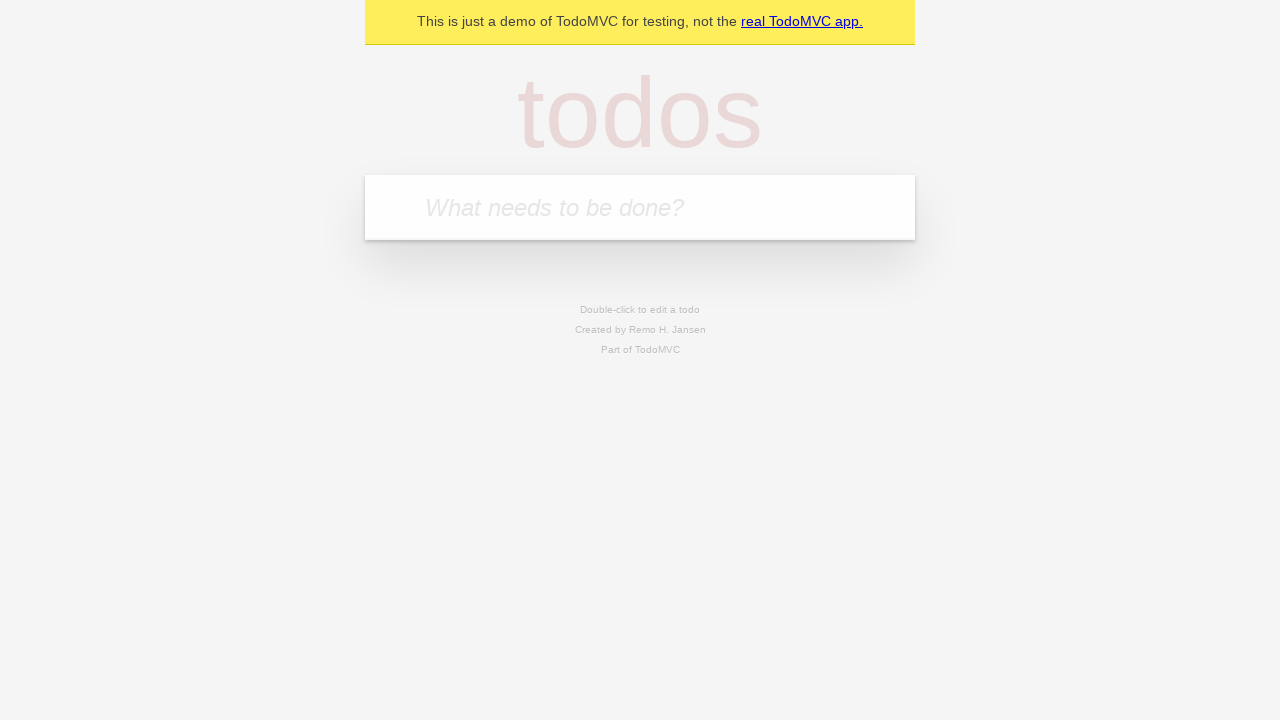

Filled todo input with 'buy some cheese' on internal:attr=[placeholder="What needs to be done?"i]
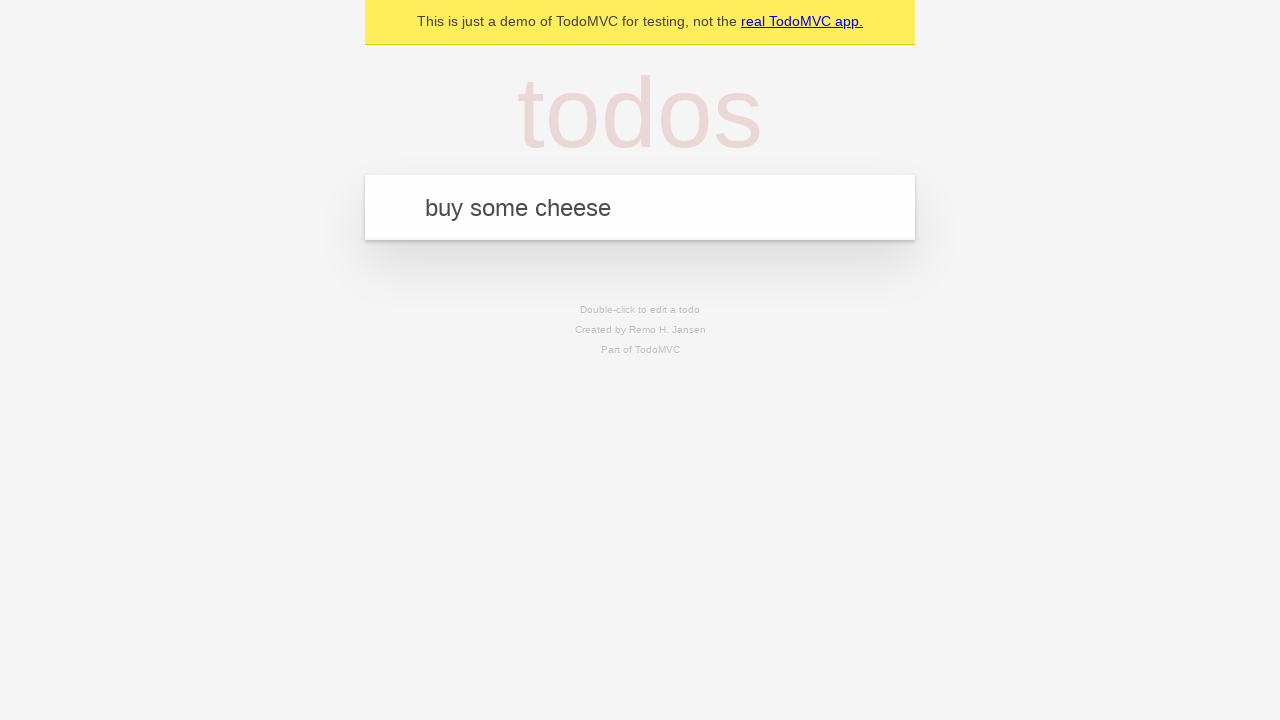

Pressed Enter to create todo 'buy some cheese' on internal:attr=[placeholder="What needs to be done?"i]
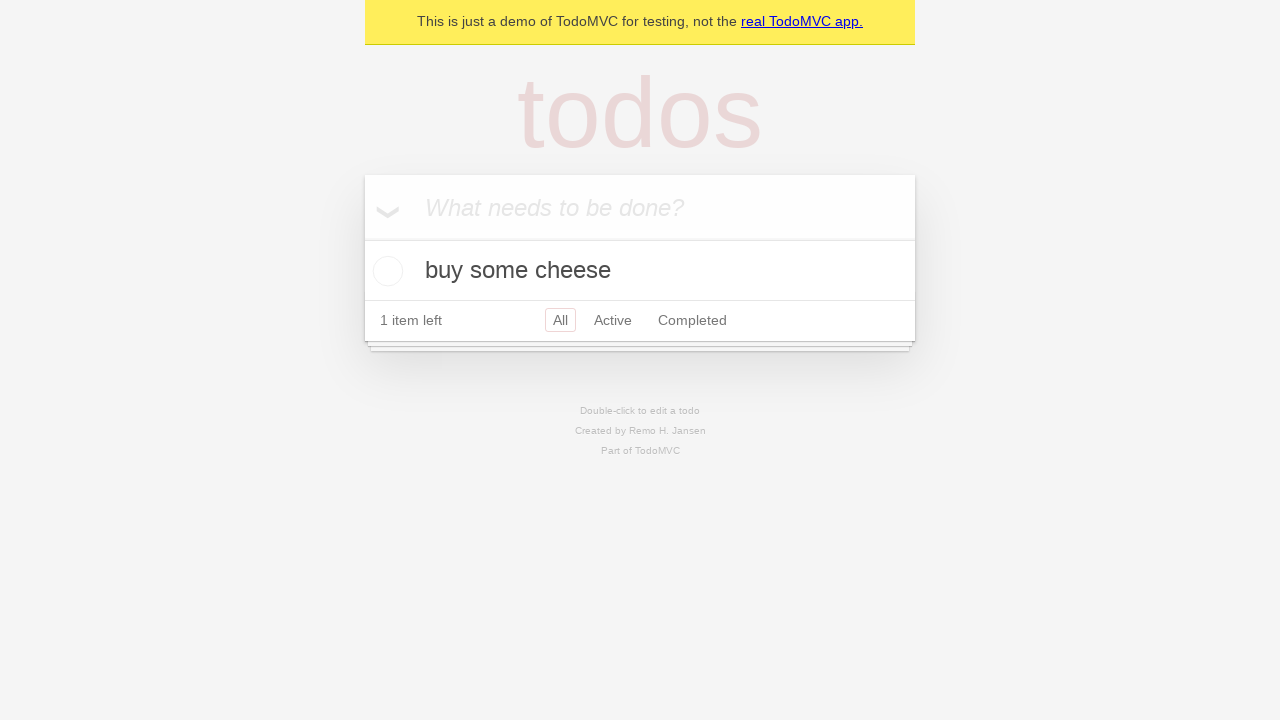

Filled todo input with 'feed the cat' on internal:attr=[placeholder="What needs to be done?"i]
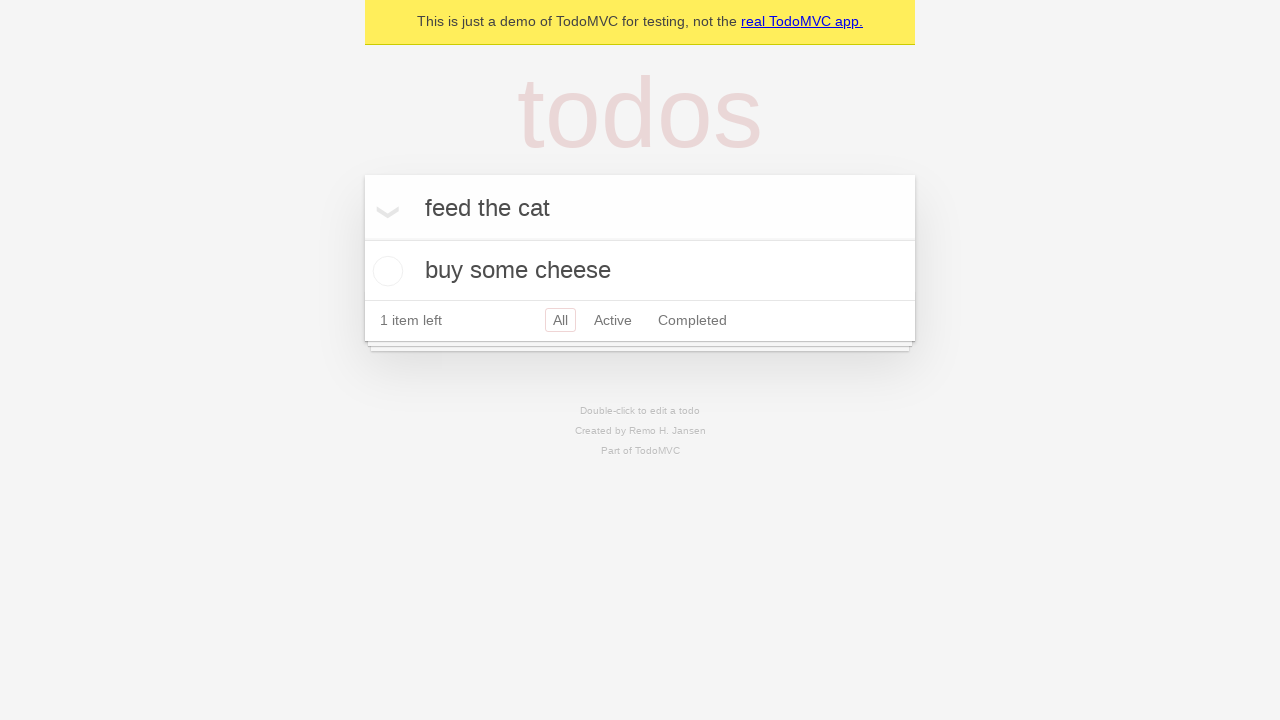

Pressed Enter to create todo 'feed the cat' on internal:attr=[placeholder="What needs to be done?"i]
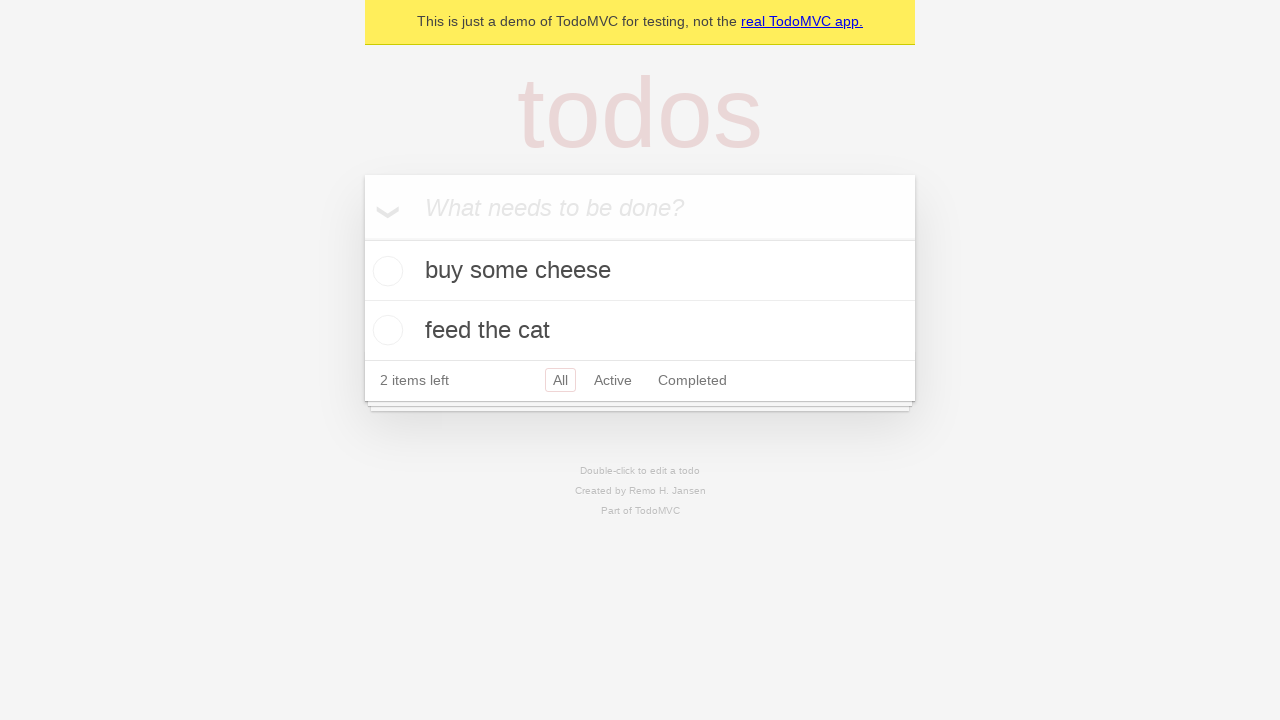

Filled todo input with 'book a doctors appointment' on internal:attr=[placeholder="What needs to be done?"i]
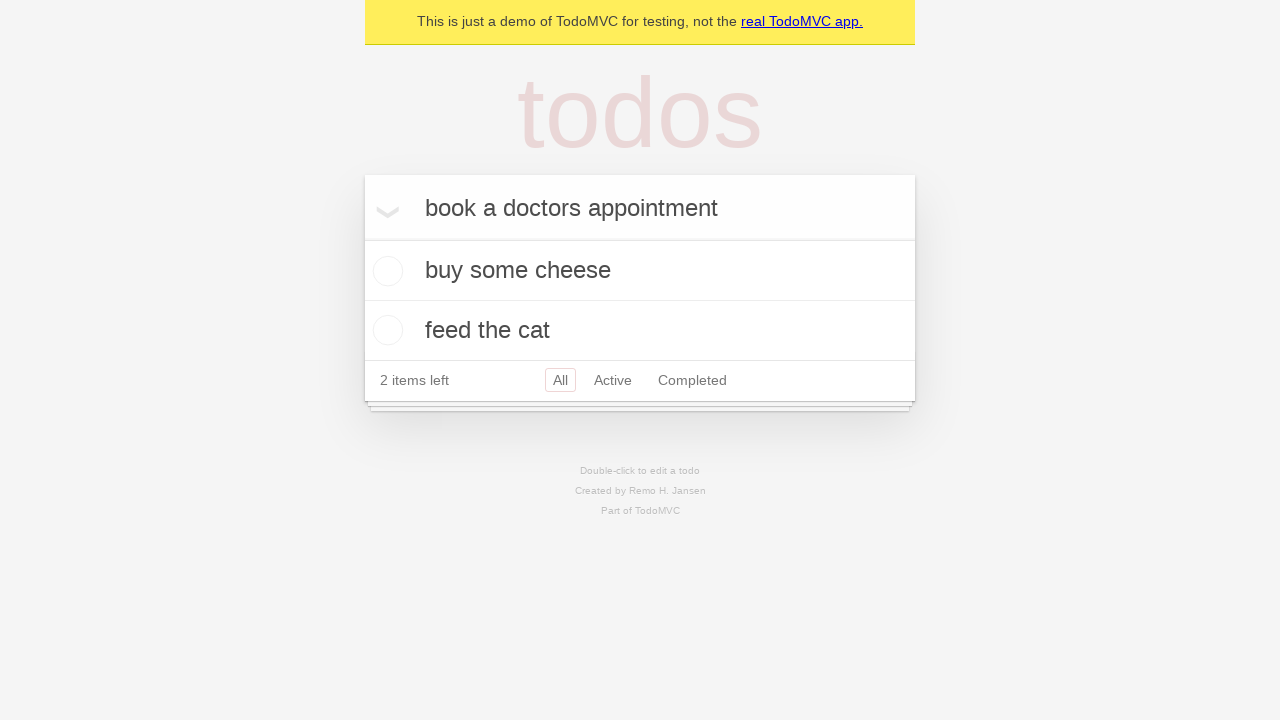

Pressed Enter to create todo 'book a doctors appointment' on internal:attr=[placeholder="What needs to be done?"i]
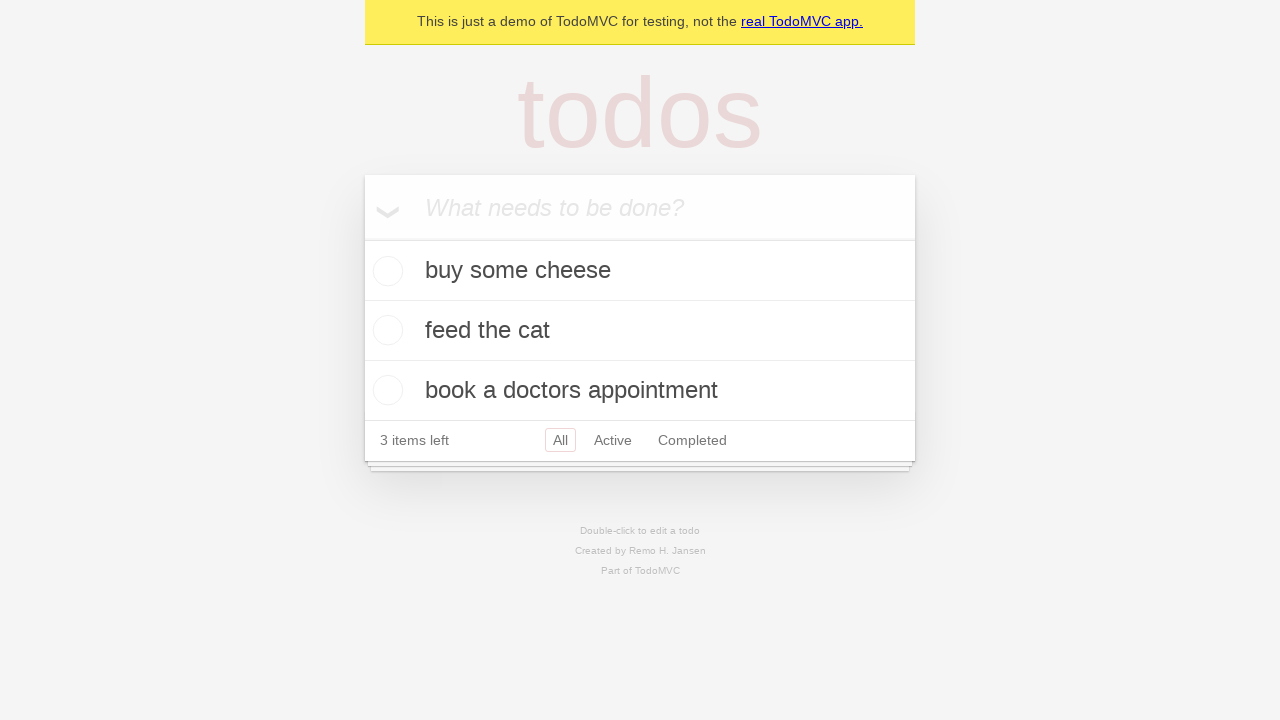

Retrieved all todo items
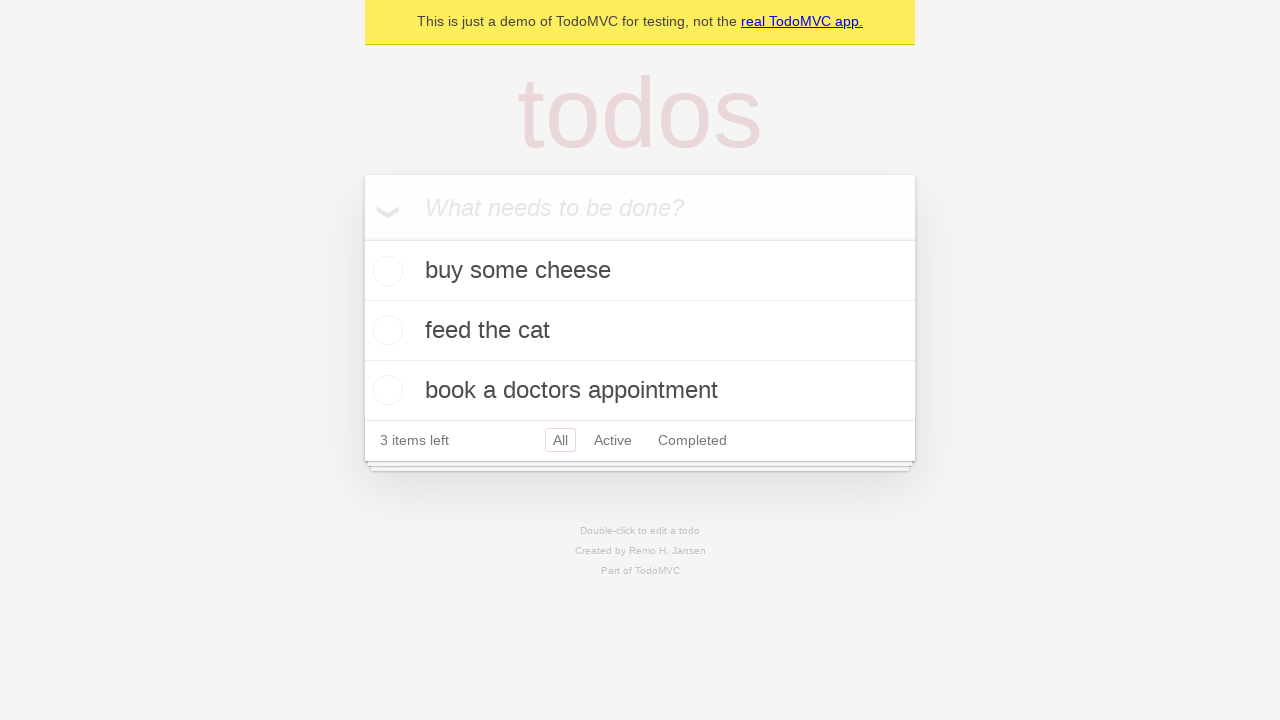

Selected second todo item
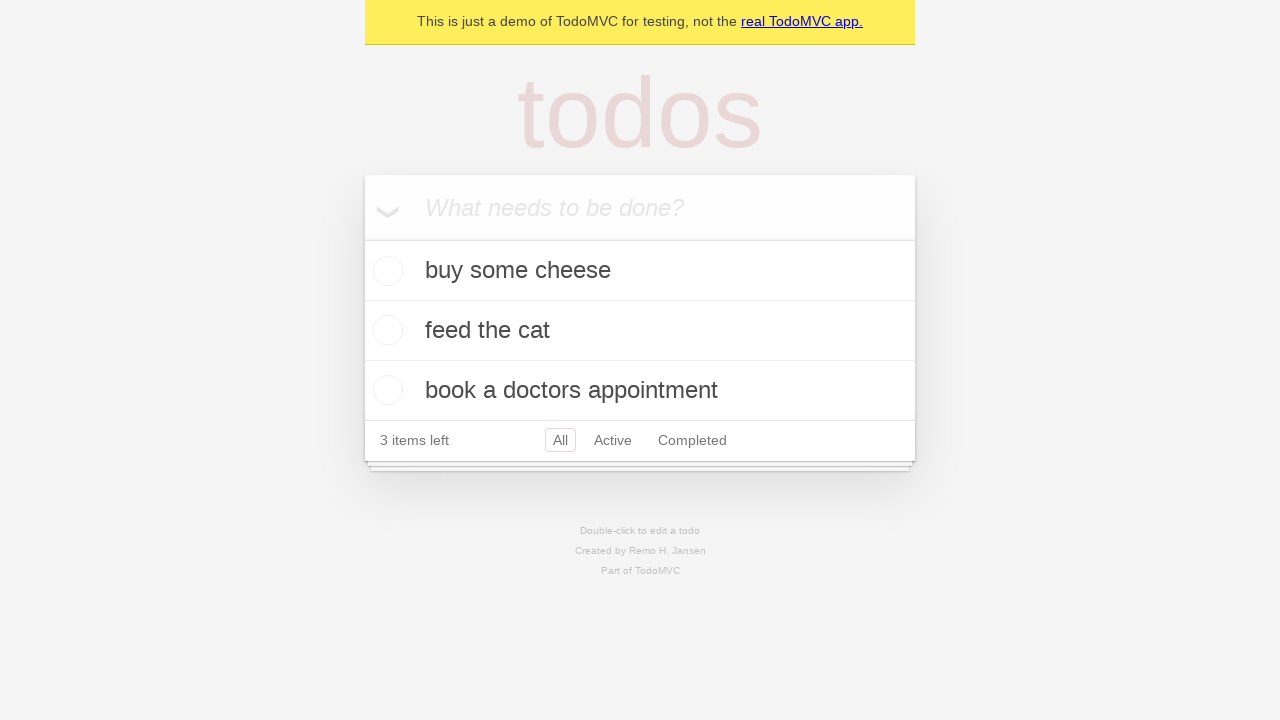

Double-clicked second todo to enter edit mode at (640, 331) on internal:testid=[data-testid="todo-item"s] >> nth=1
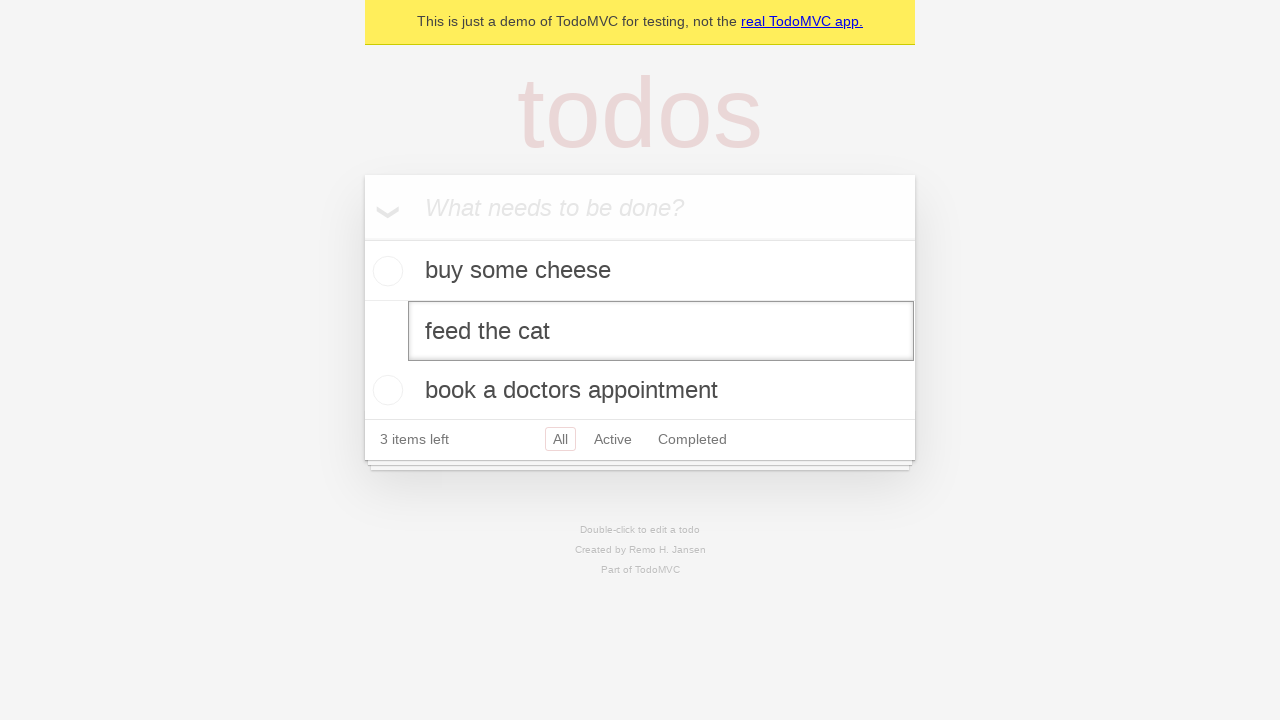

Located edit textbox for the todo item
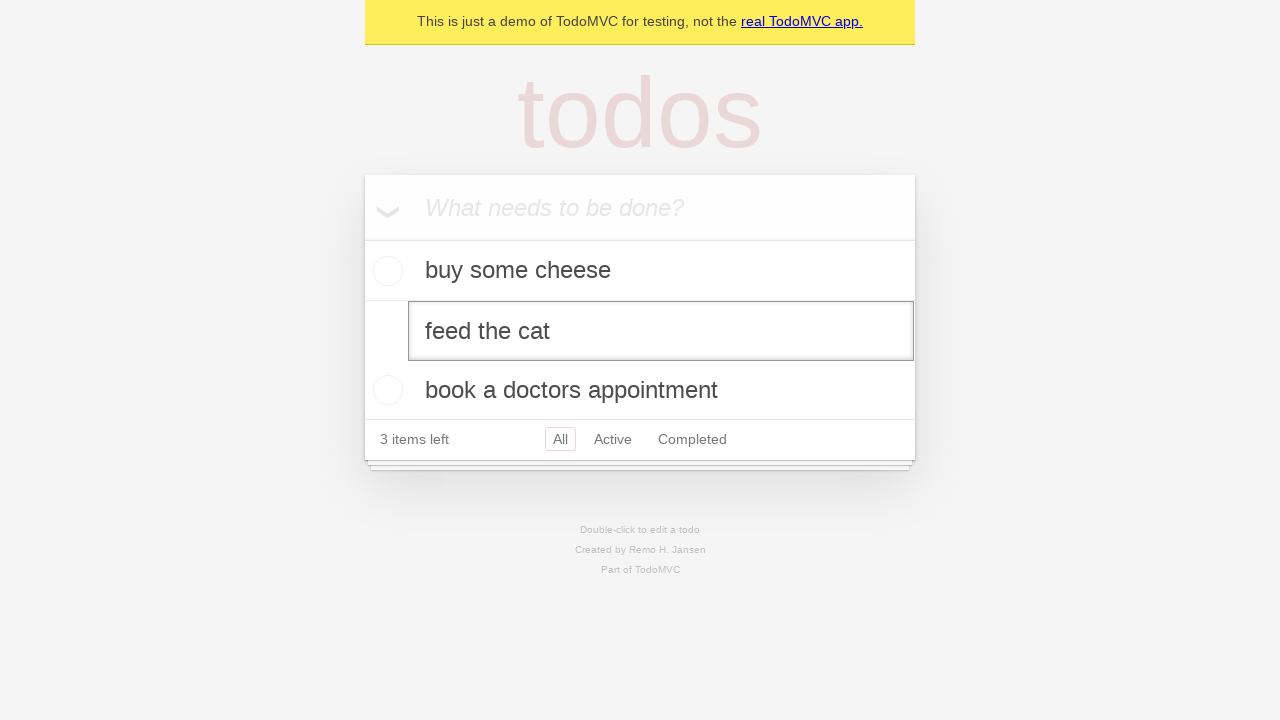

Filled edit field with new text 'buy some sausages' on internal:testid=[data-testid="todo-item"s] >> nth=1 >> internal:role=textbox[nam
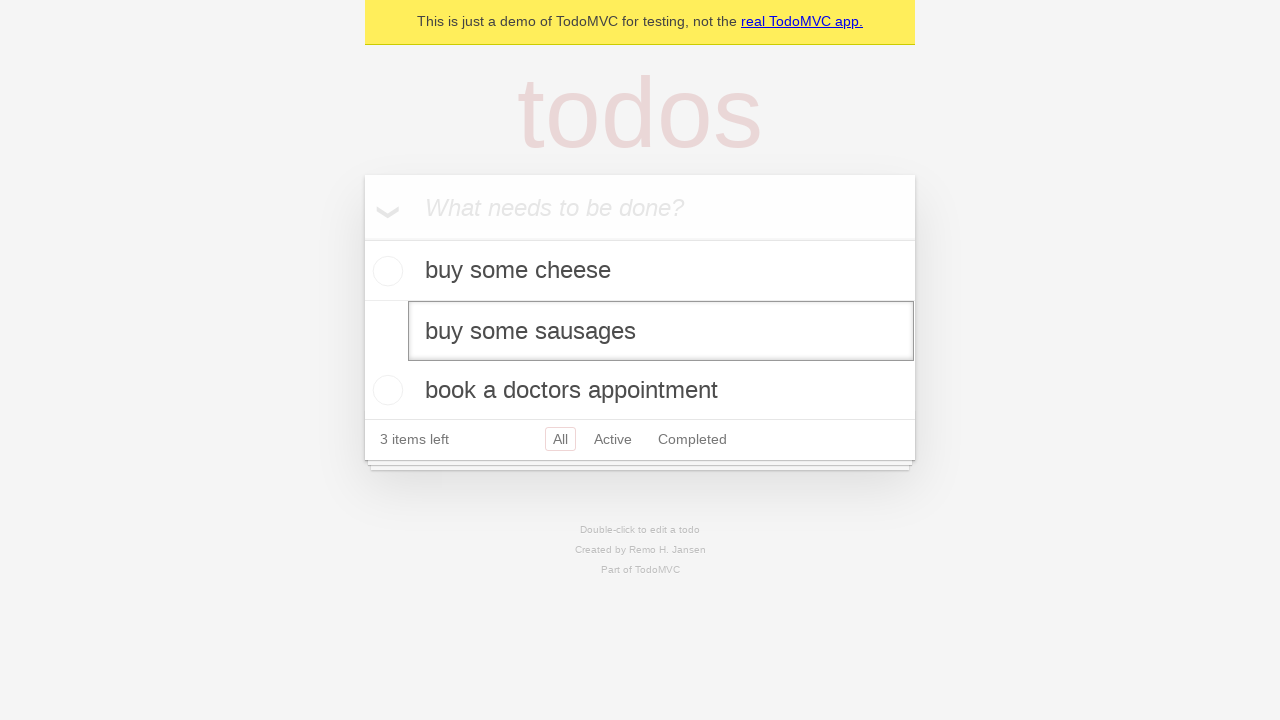

Pressed Enter to confirm the edit on internal:testid=[data-testid="todo-item"s] >> nth=1 >> internal:role=textbox[nam
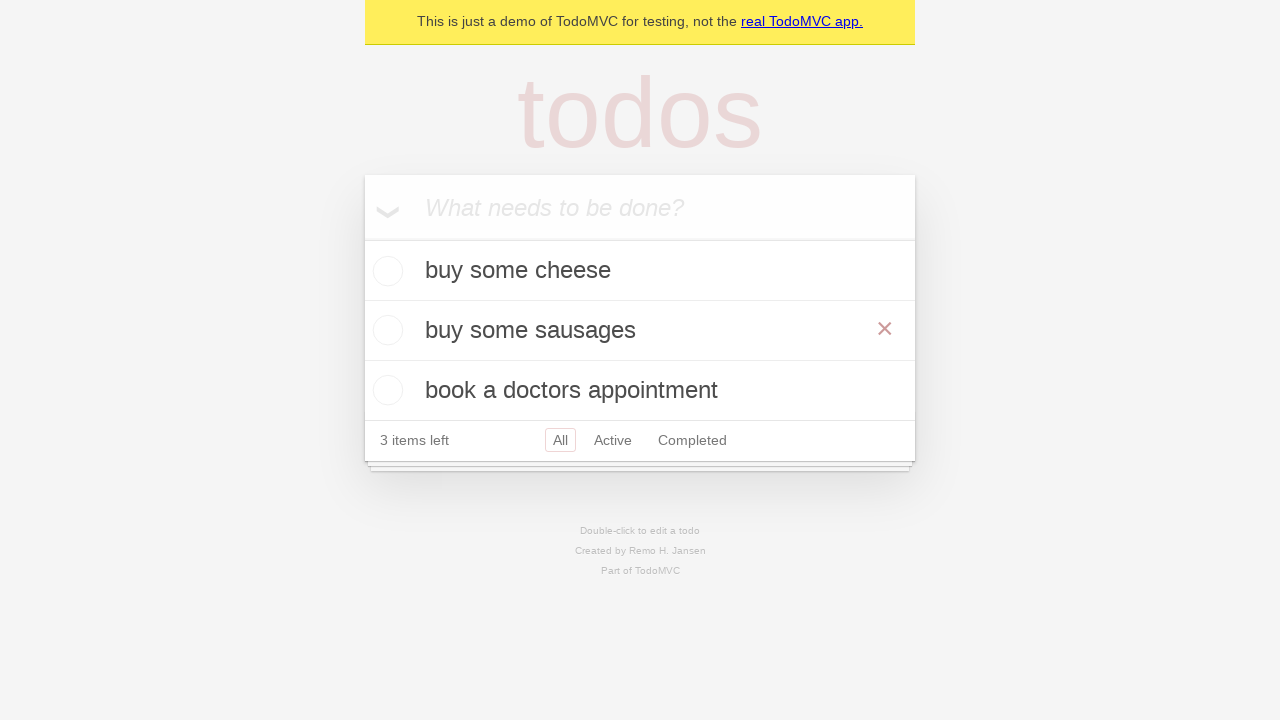

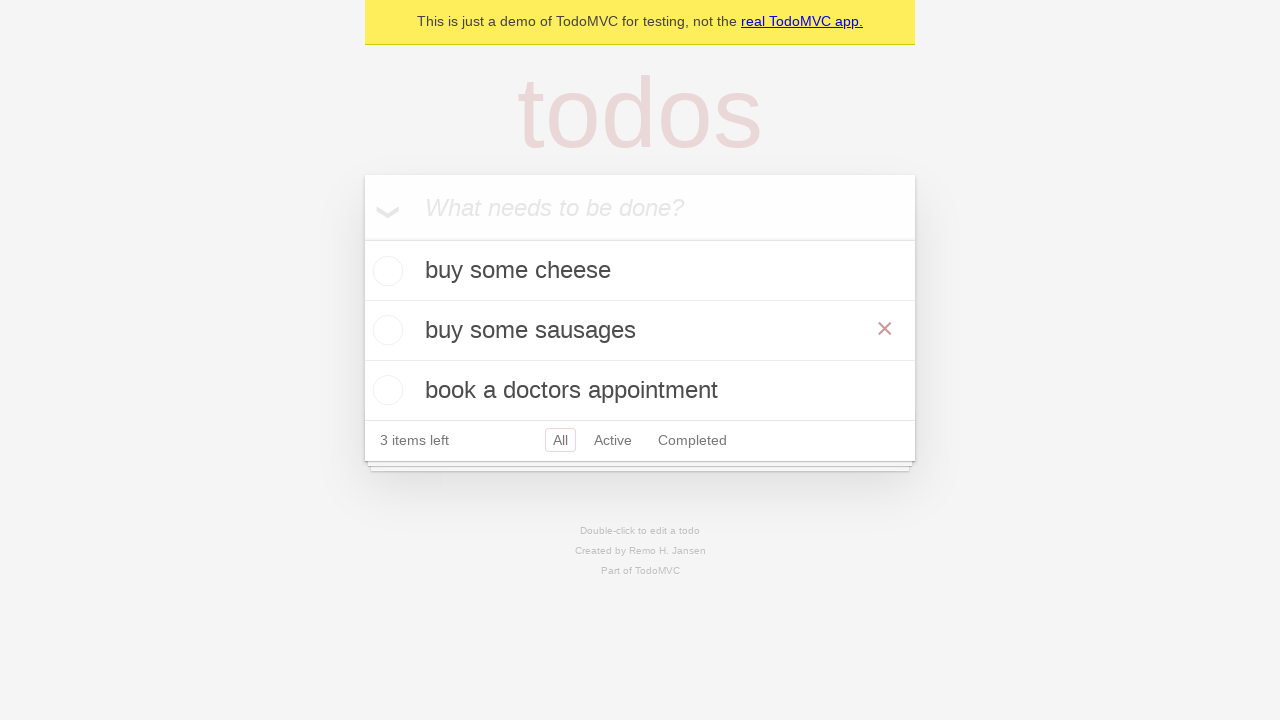